Tests JavaScript confirm alert handling by clicking a button that triggers a confirm dialog, accepting the alert, and verifying the result message is displayed on the page.

Starting URL: https://demoqa.com/alerts

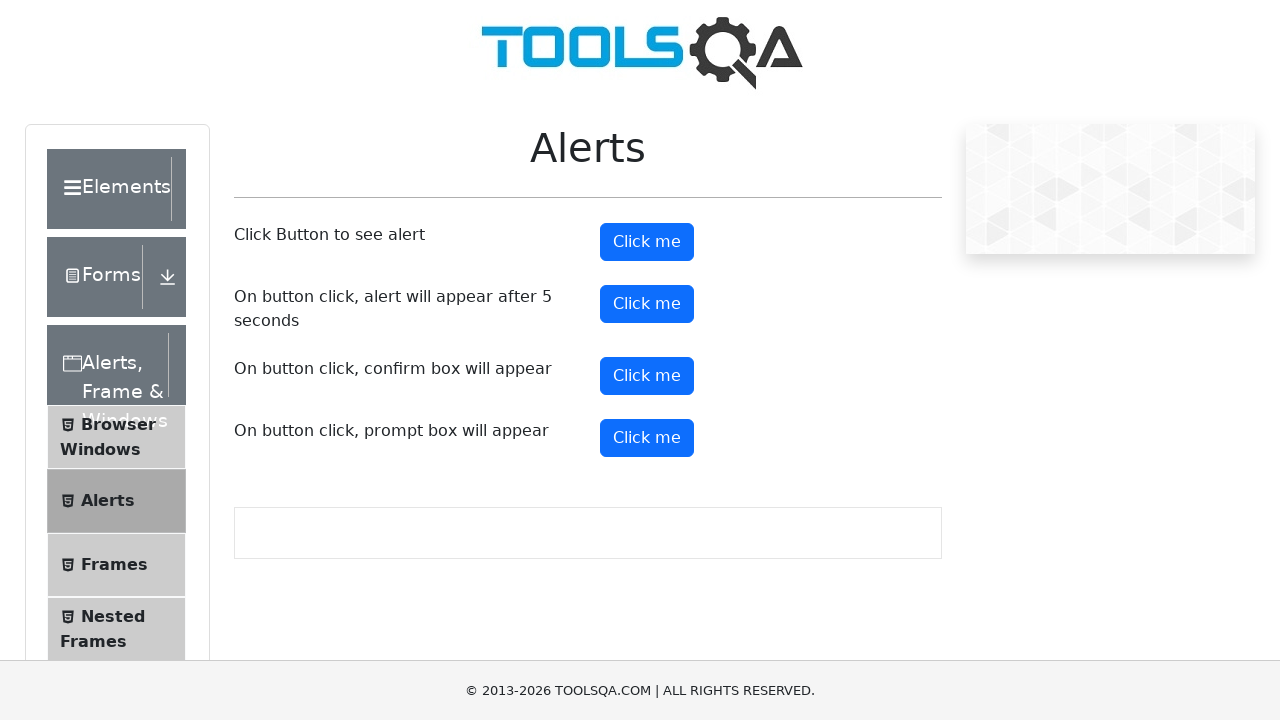

Set up dialog handler to accept confirm alerts
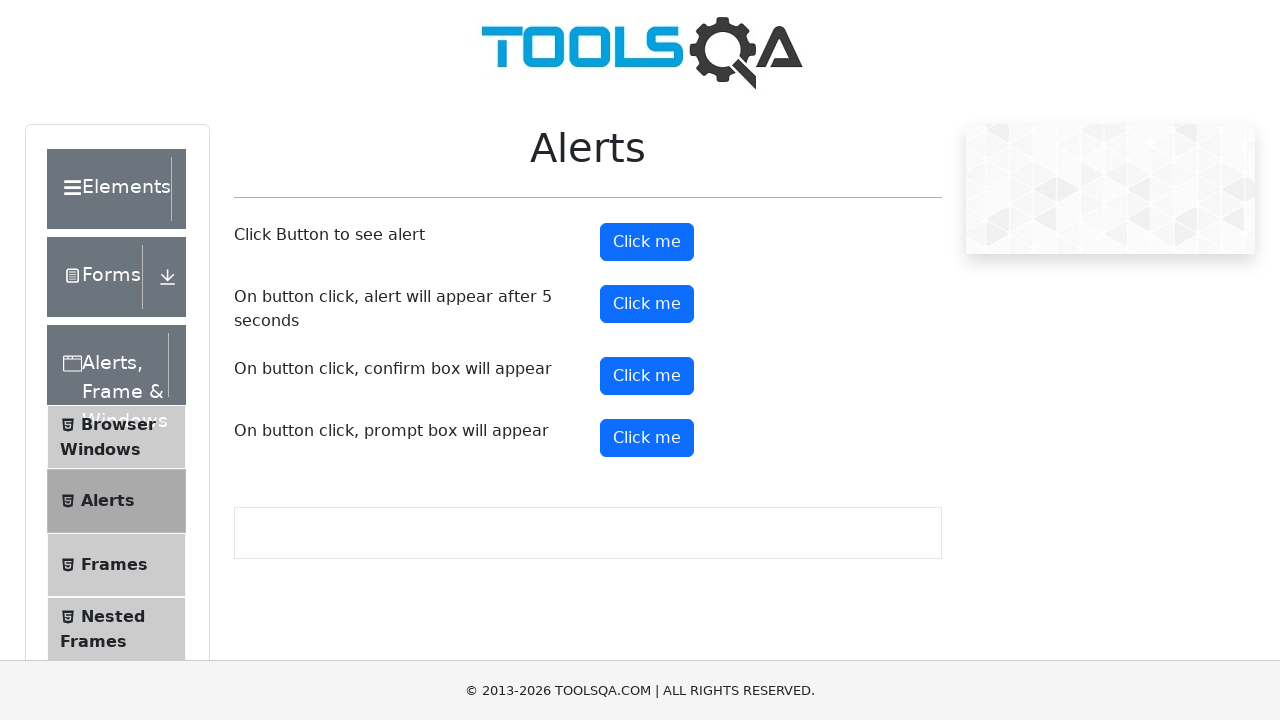

Clicked confirm button to trigger the alert dialog at (647, 376) on #confirmButton
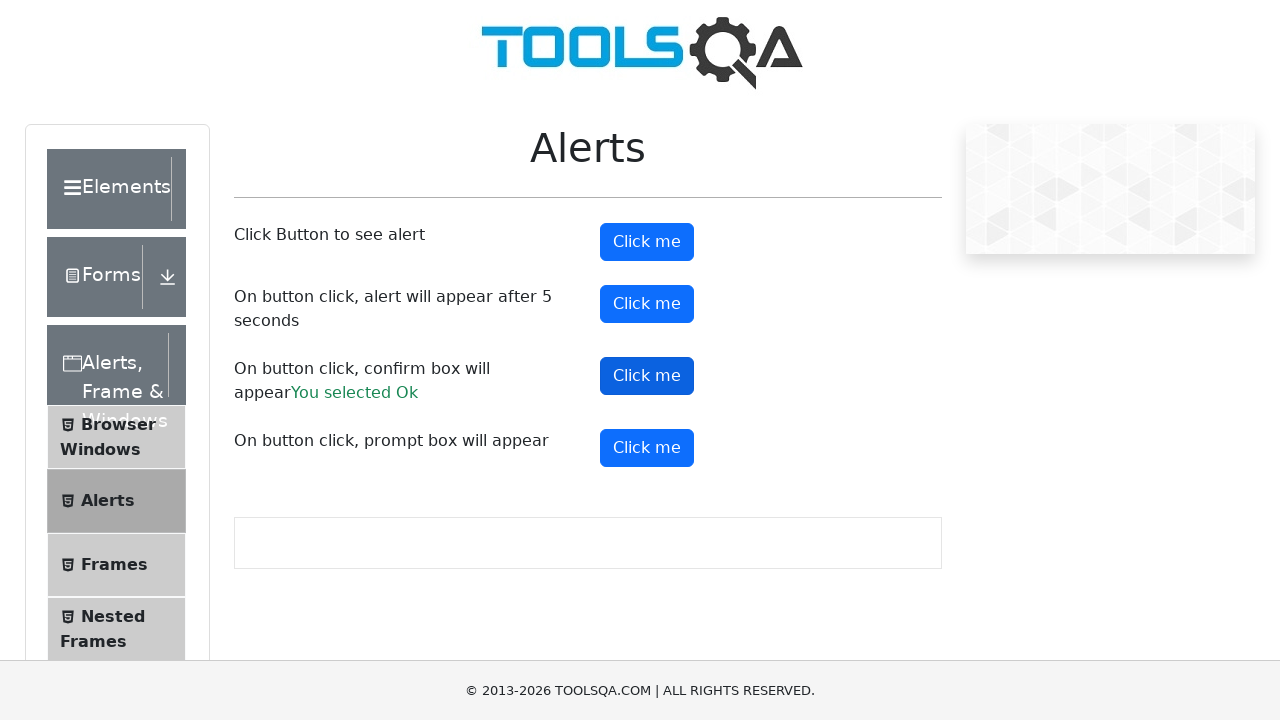

Confirm result message appeared on the page
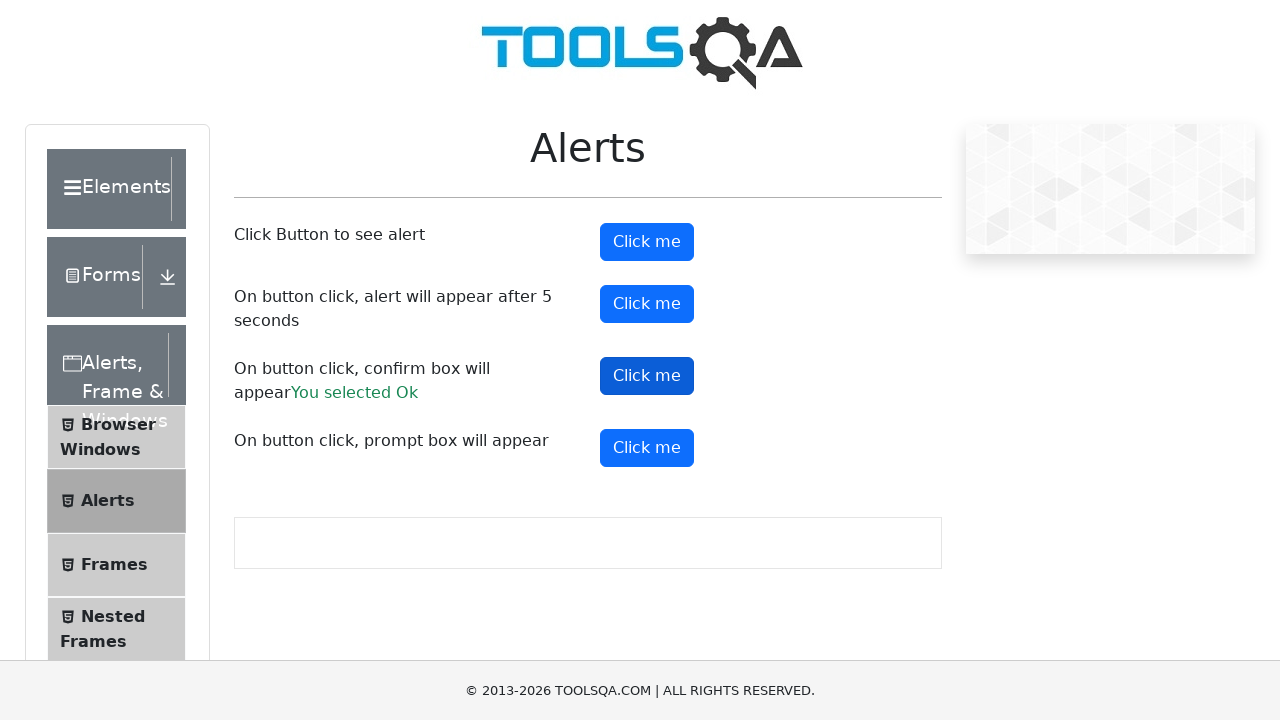

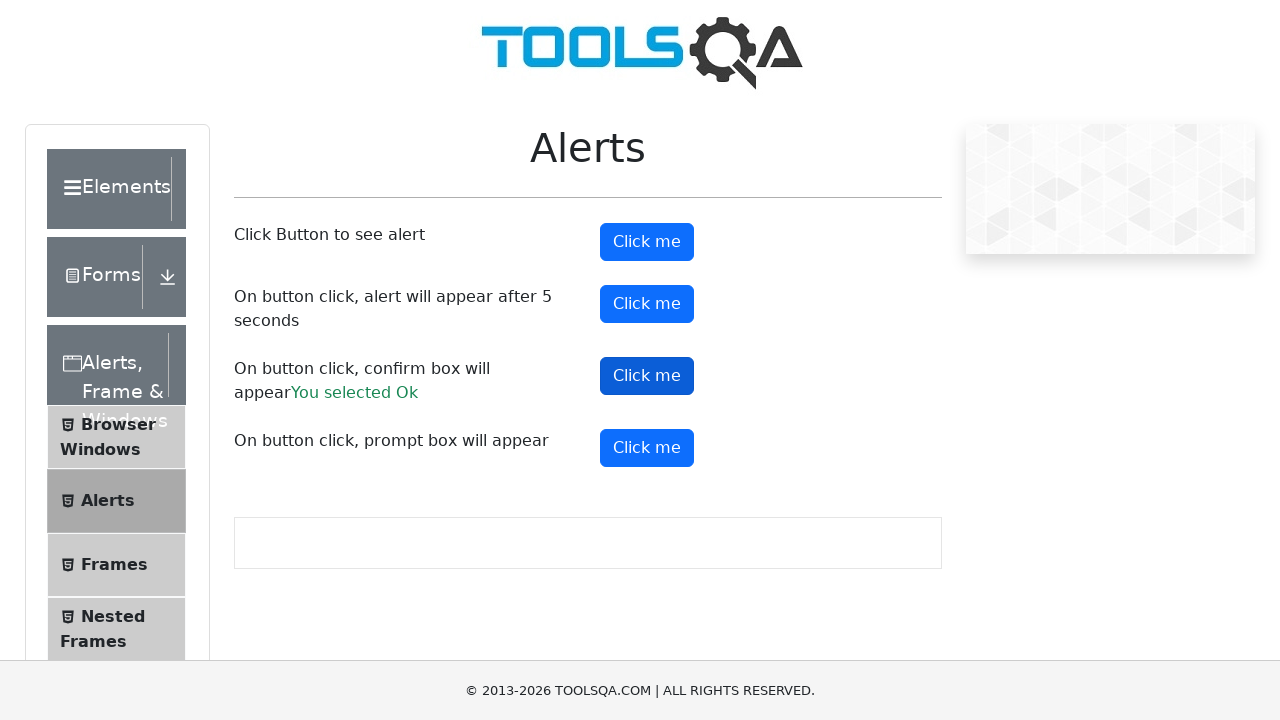